Gets the text content of the blog button element

Starting URL: https://v5.webdriver.io

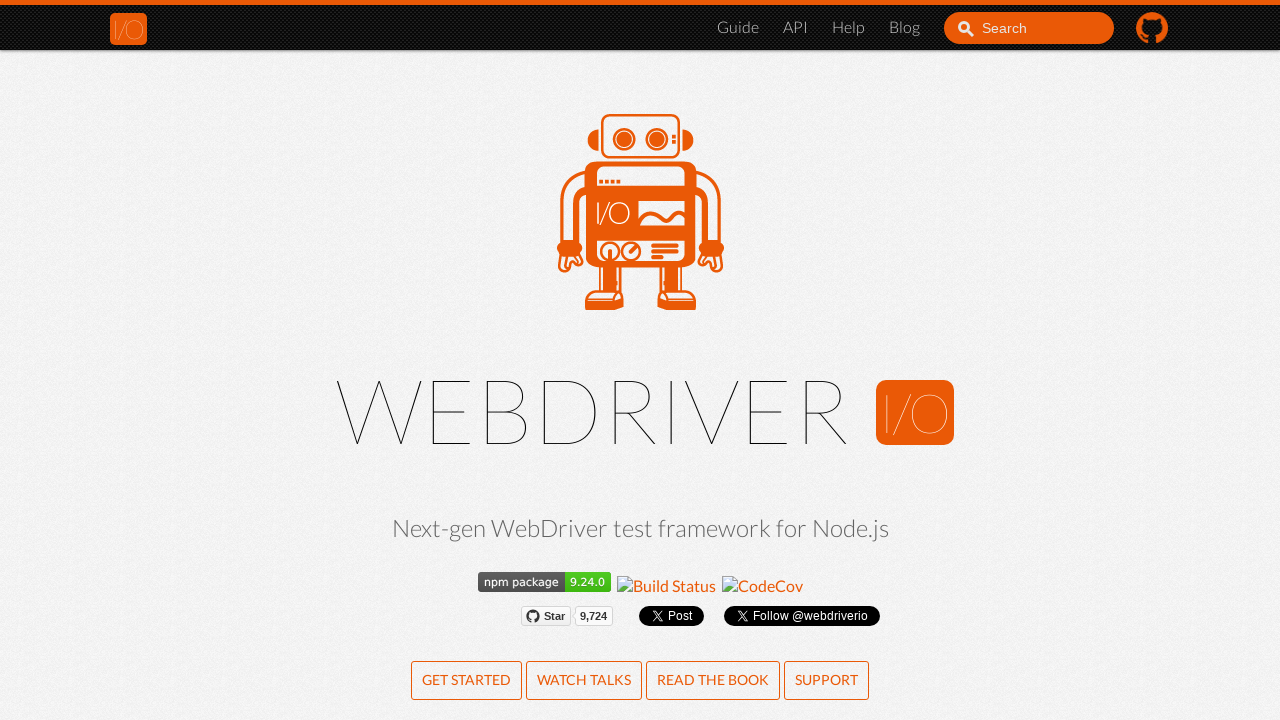

Navigated to WebdriverIO documentation homepage
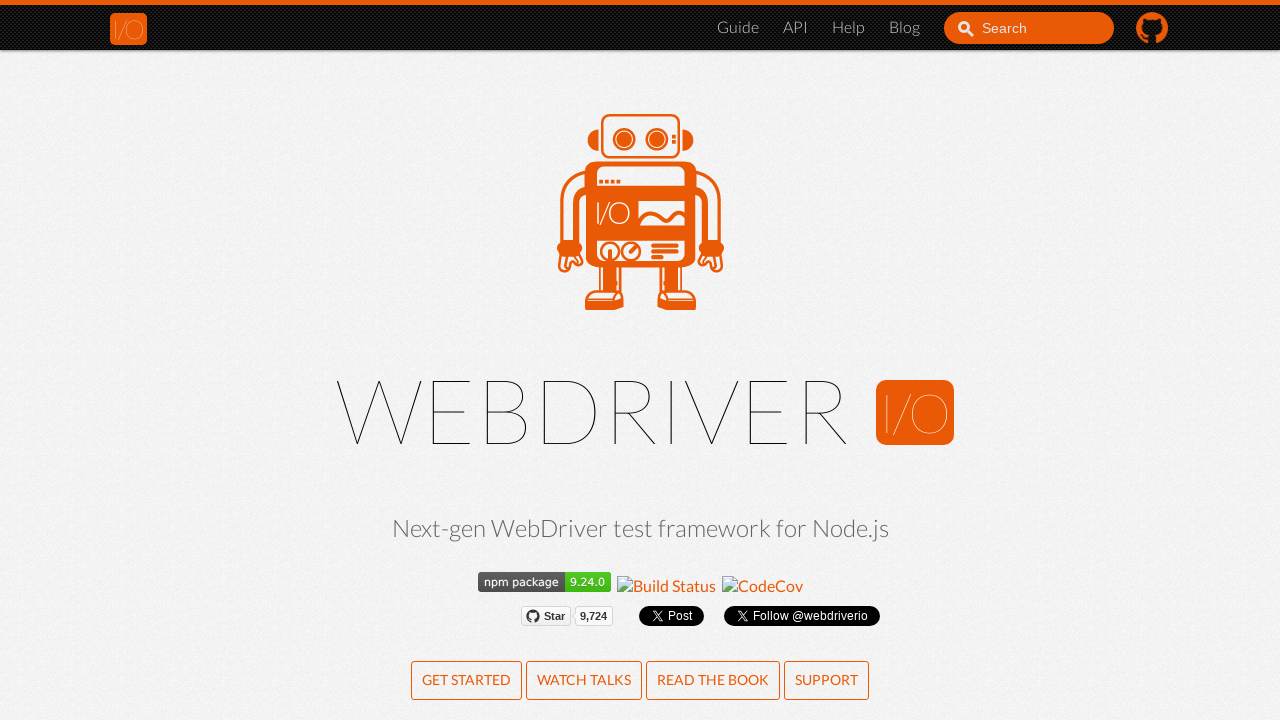

Retrieved text content from blog button element
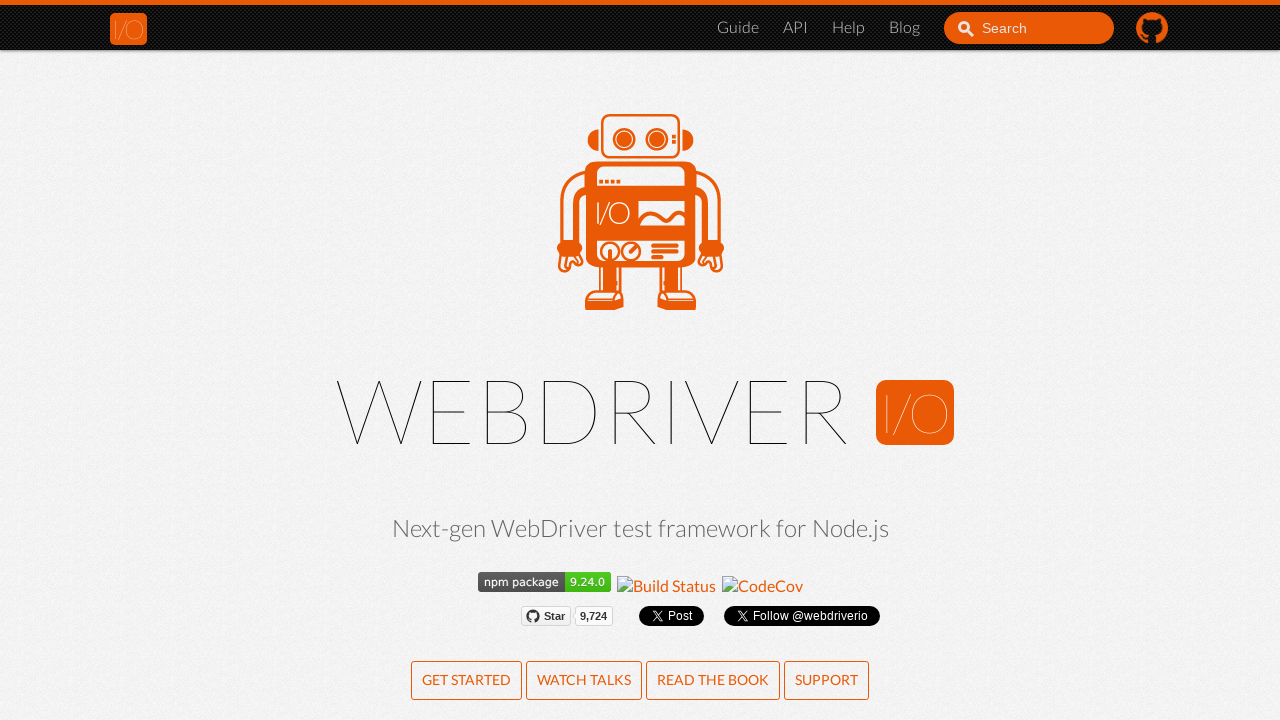

Printed blog button text to console
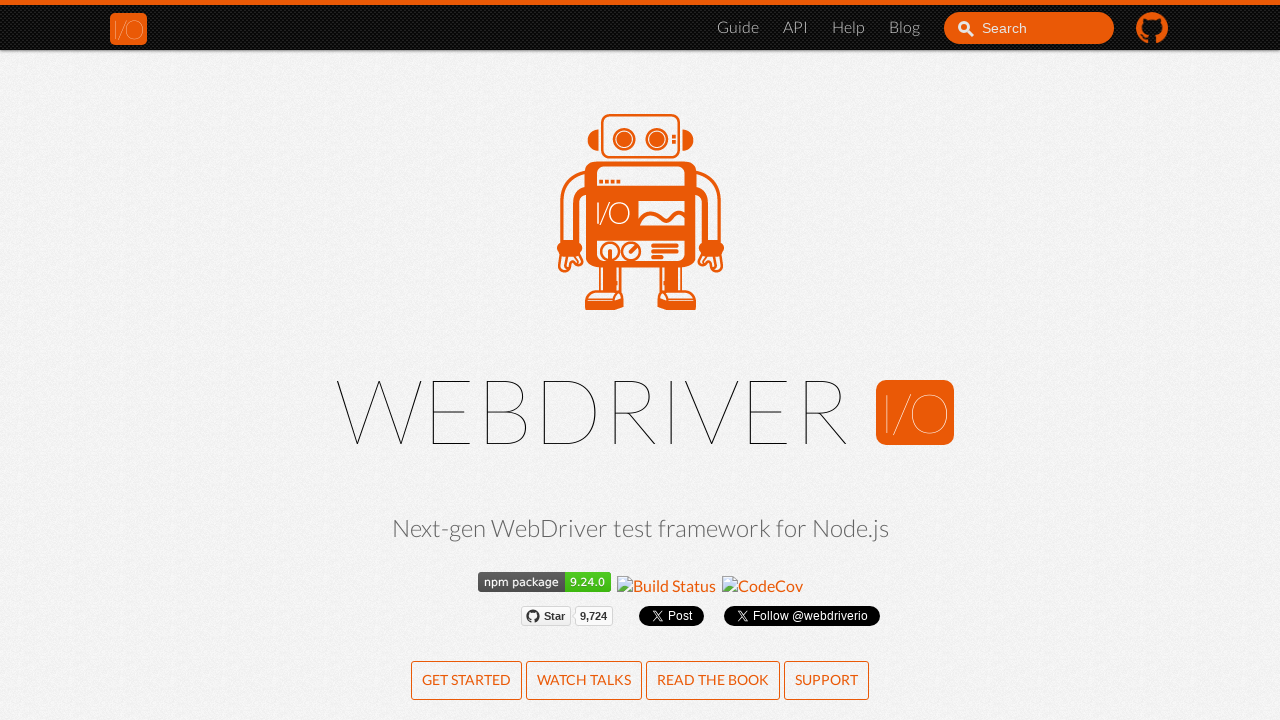

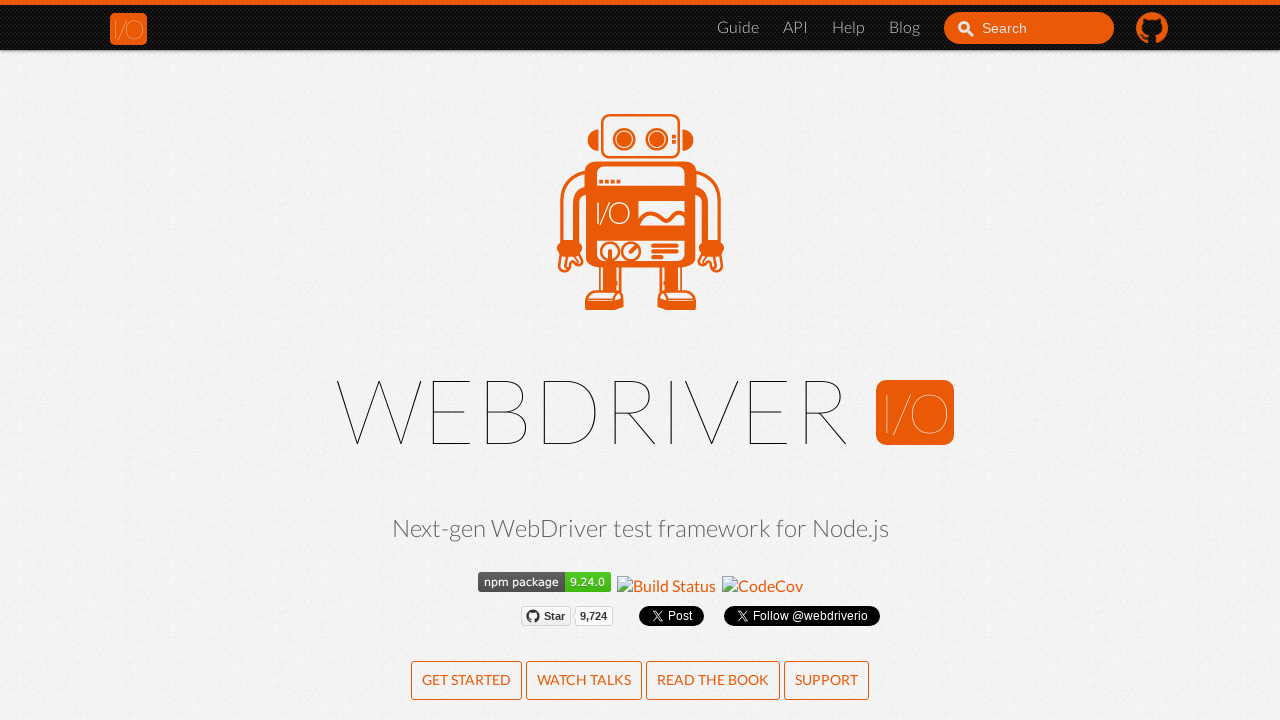